Tests filling an input field and retrieving its value by clicking Inputs link, filling a number input, and getting the input value

Starting URL: https://practice.cydeo.com/

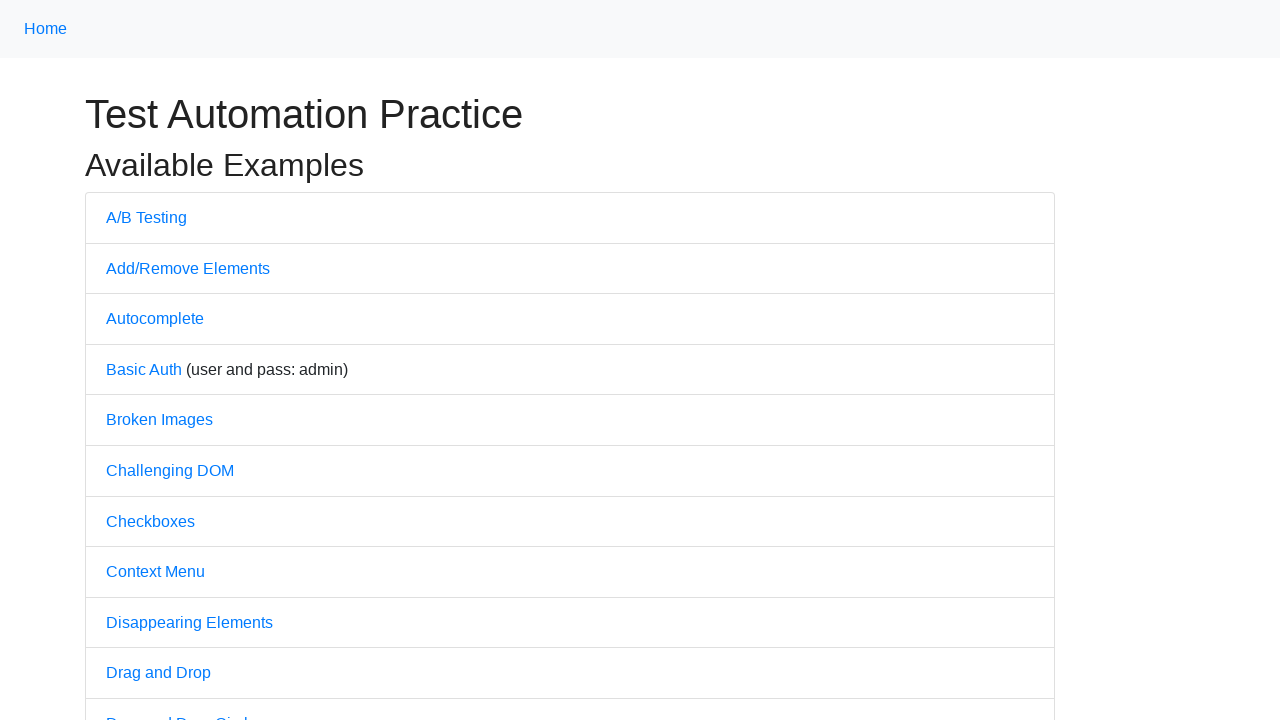

Clicked on Inputs link at (128, 361) on internal:text="Inputs"i
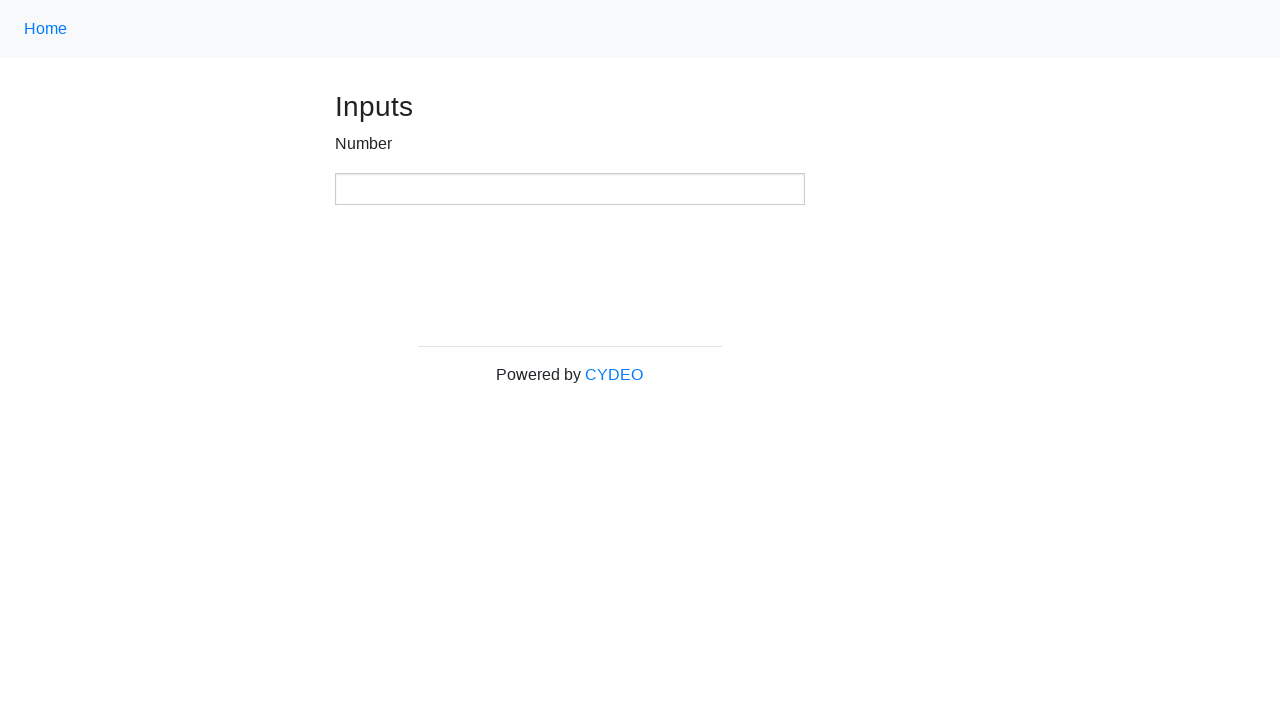

Filled number input field with value '123' on xpath=//input[@type='number']
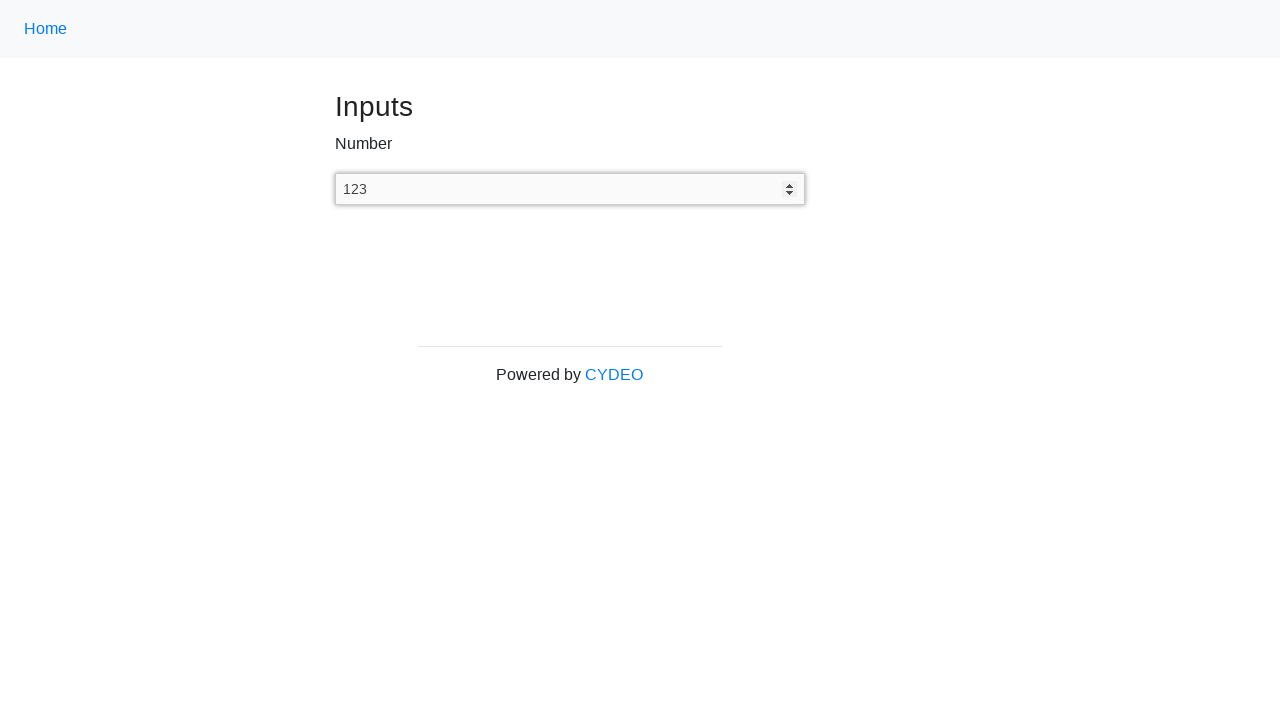

Retrieved input value: 123
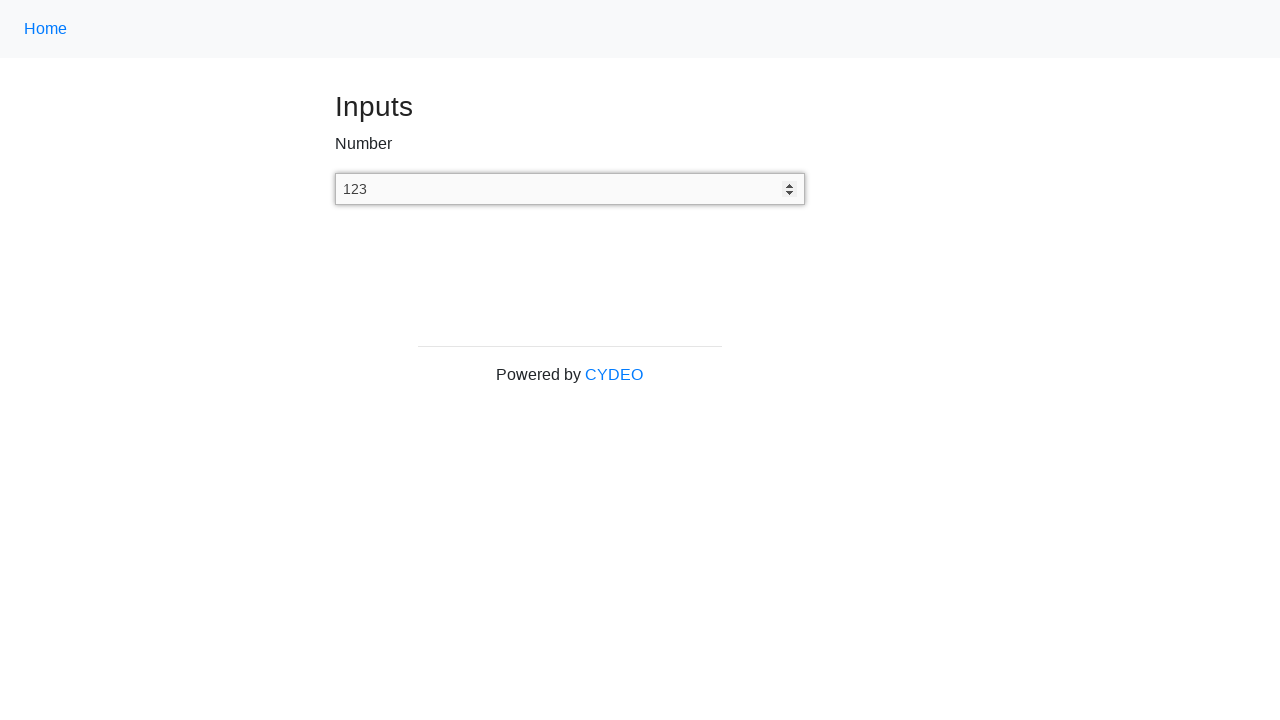

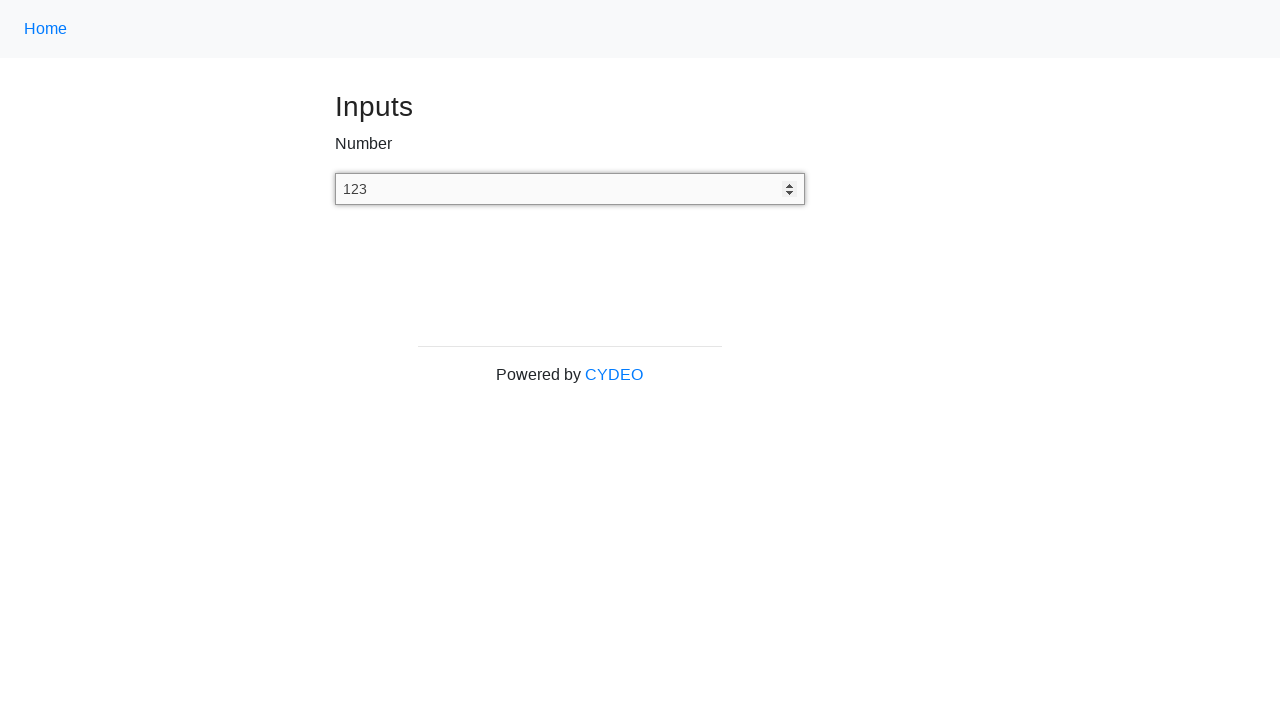